Tests the add/remove elements functionality by clicking the "Add Element" button twice to create two elements, then clicking "Delete" to remove one, and verifying one element remains.

Starting URL: http://the-internet.herokuapp.com/add_remove_elements/

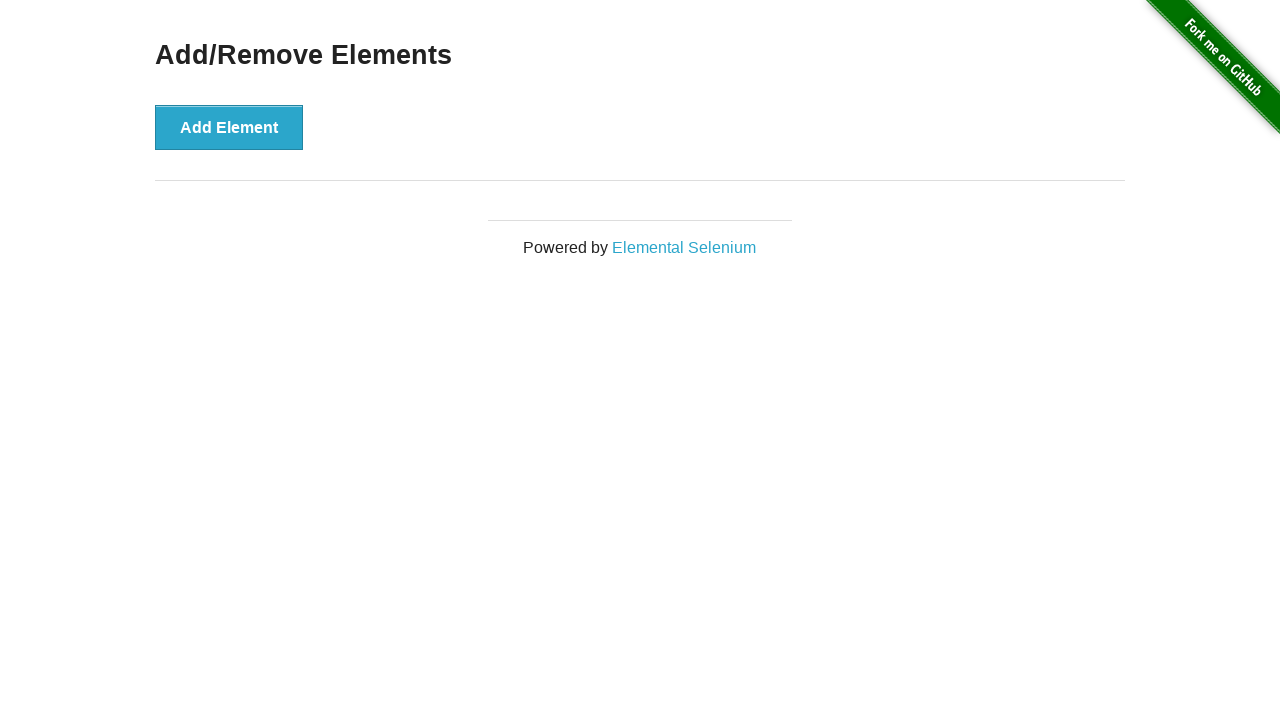

Clicked 'Add Element' button first time at (229, 127) on xpath=//button[text()='Add Element']
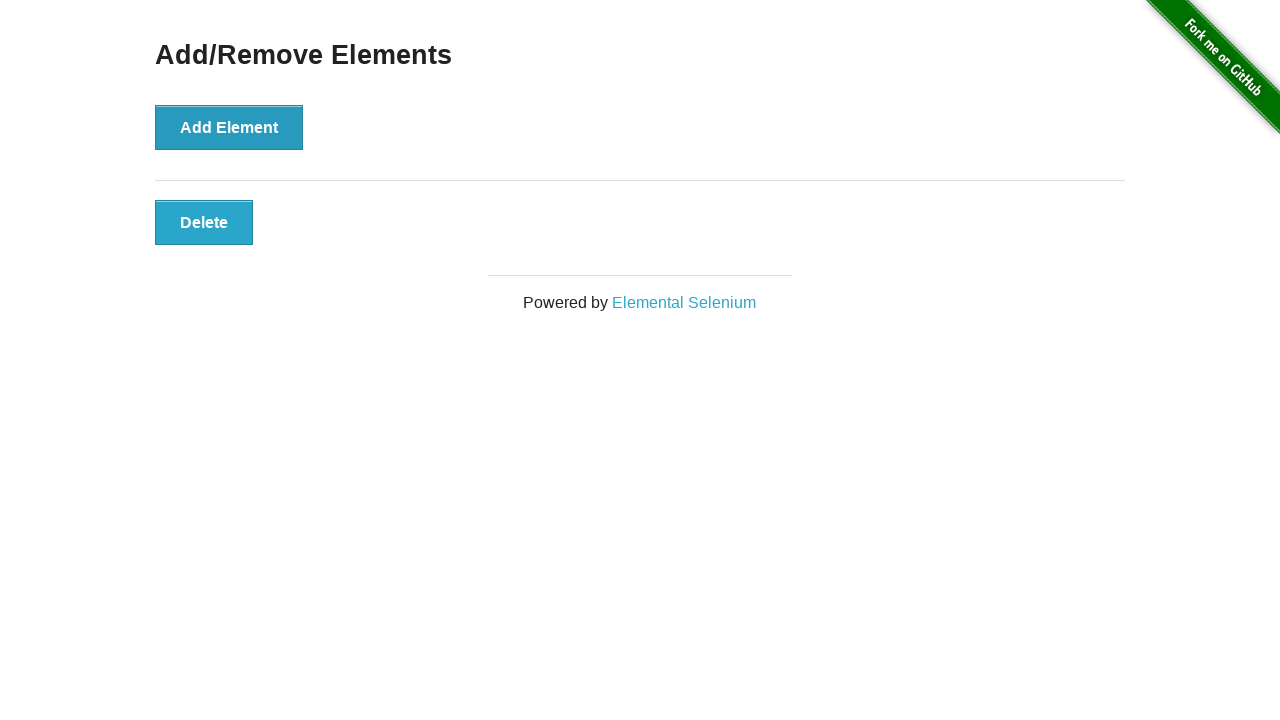

Clicked 'Add Element' button second time at (229, 127) on xpath=//button[text()='Add Element']
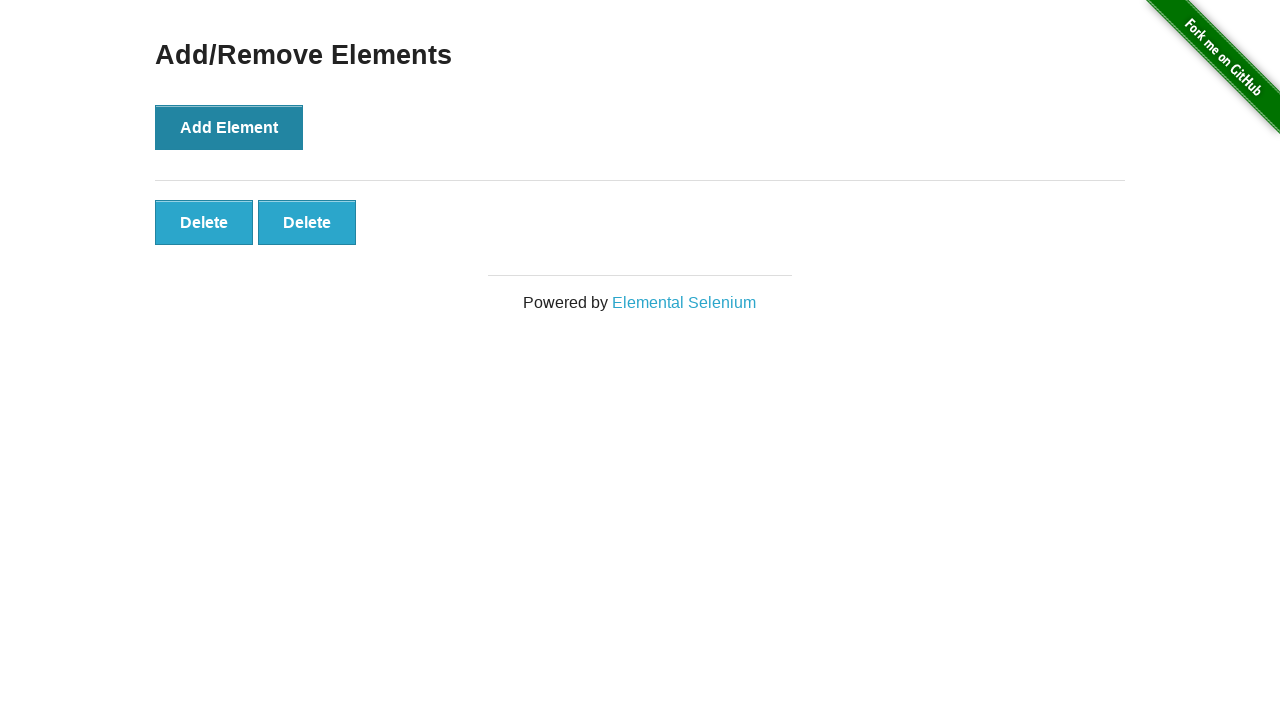

Clicked 'Delete' button to remove one element at (204, 222) on xpath=//button[text()='Delete']
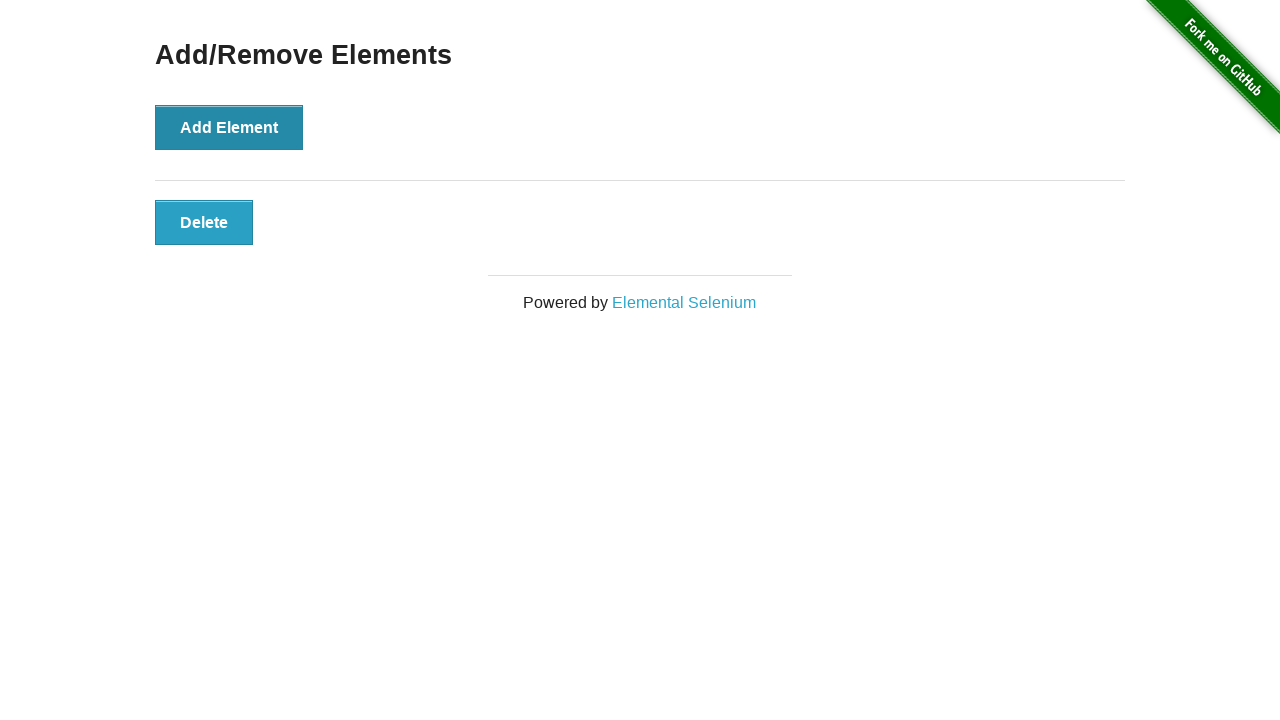

Retrieved all elements from the container
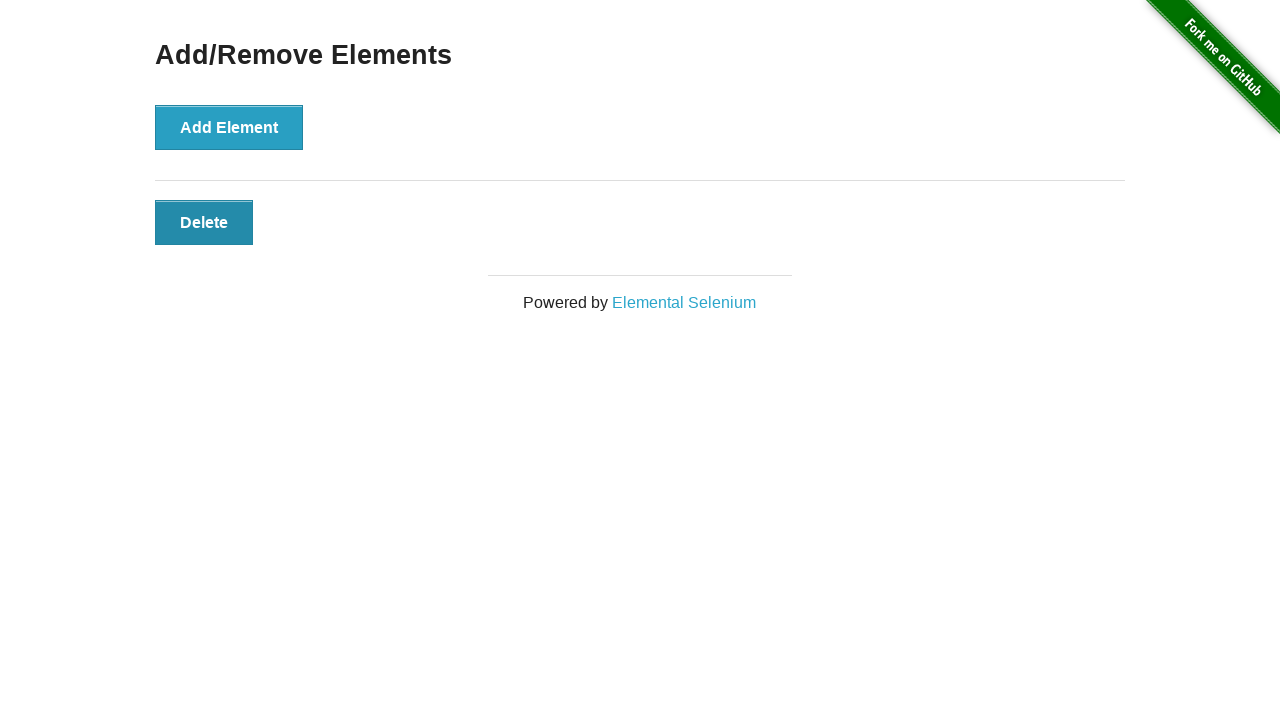

Verified that exactly one element remains
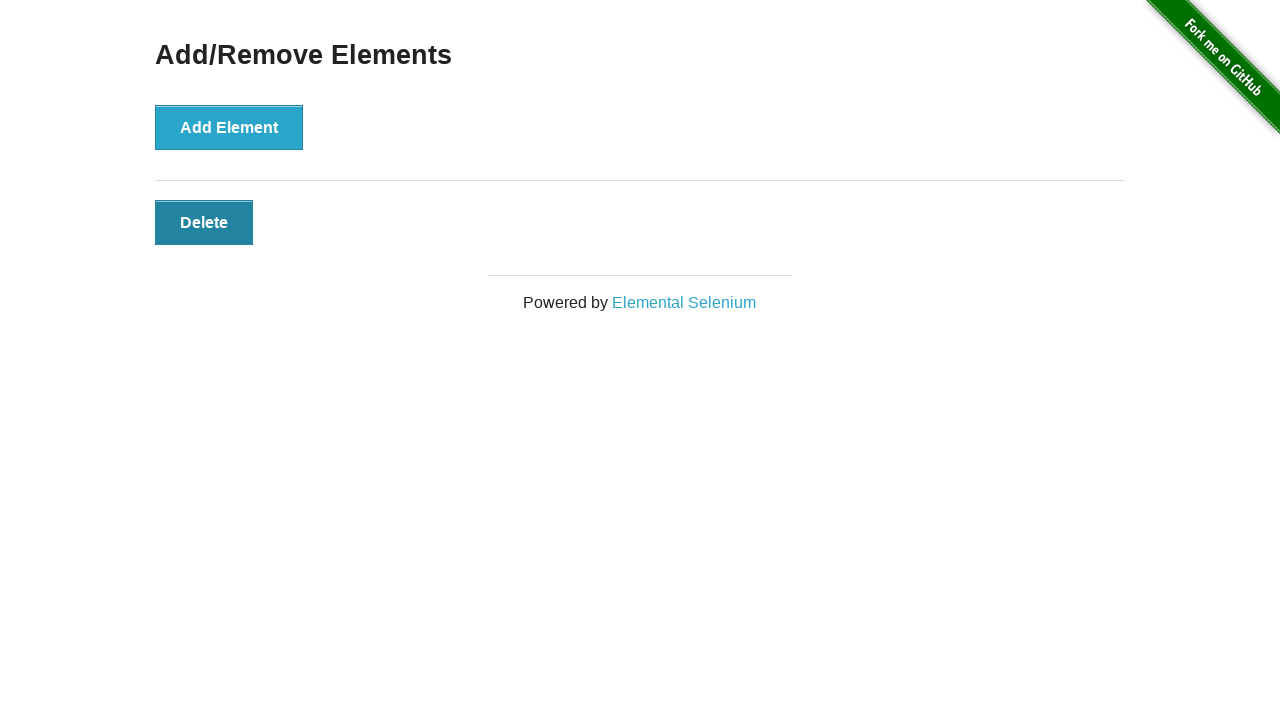

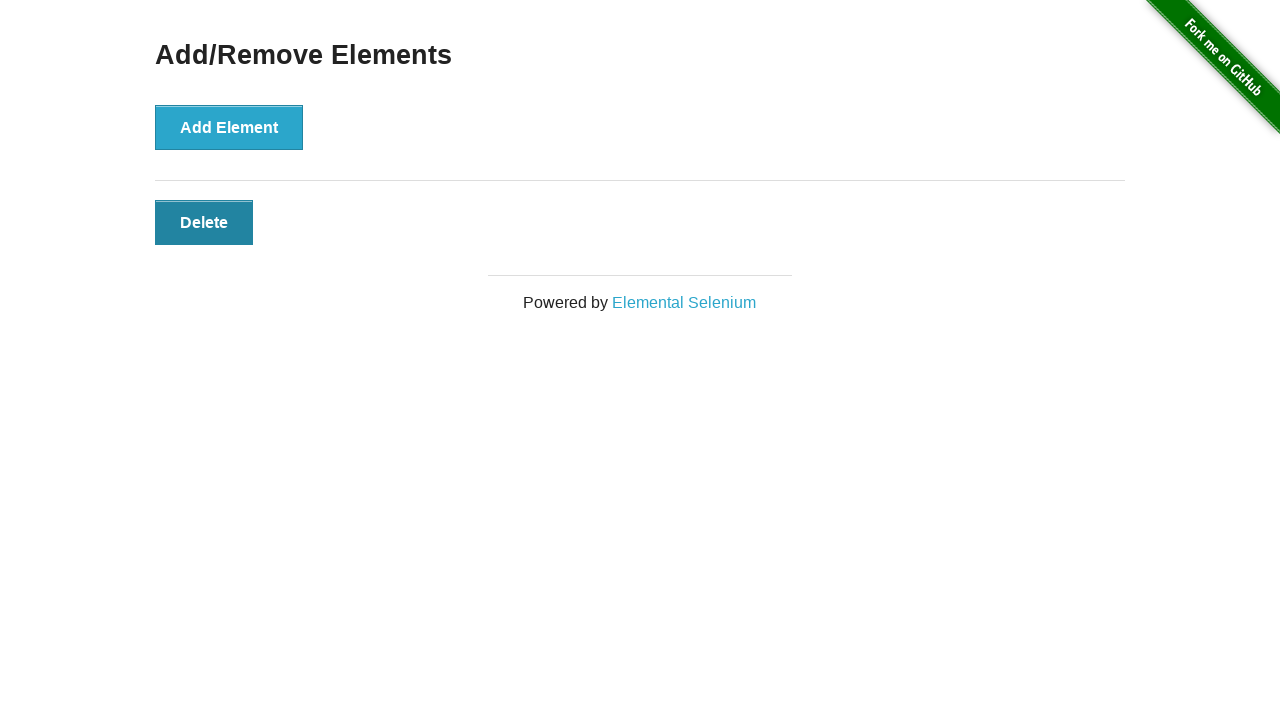